Tests dynamic loading functionality by clicking a Start button that triggers content loading

Starting URL: https://the-internet.herokuapp.com/dynamic_loading/1

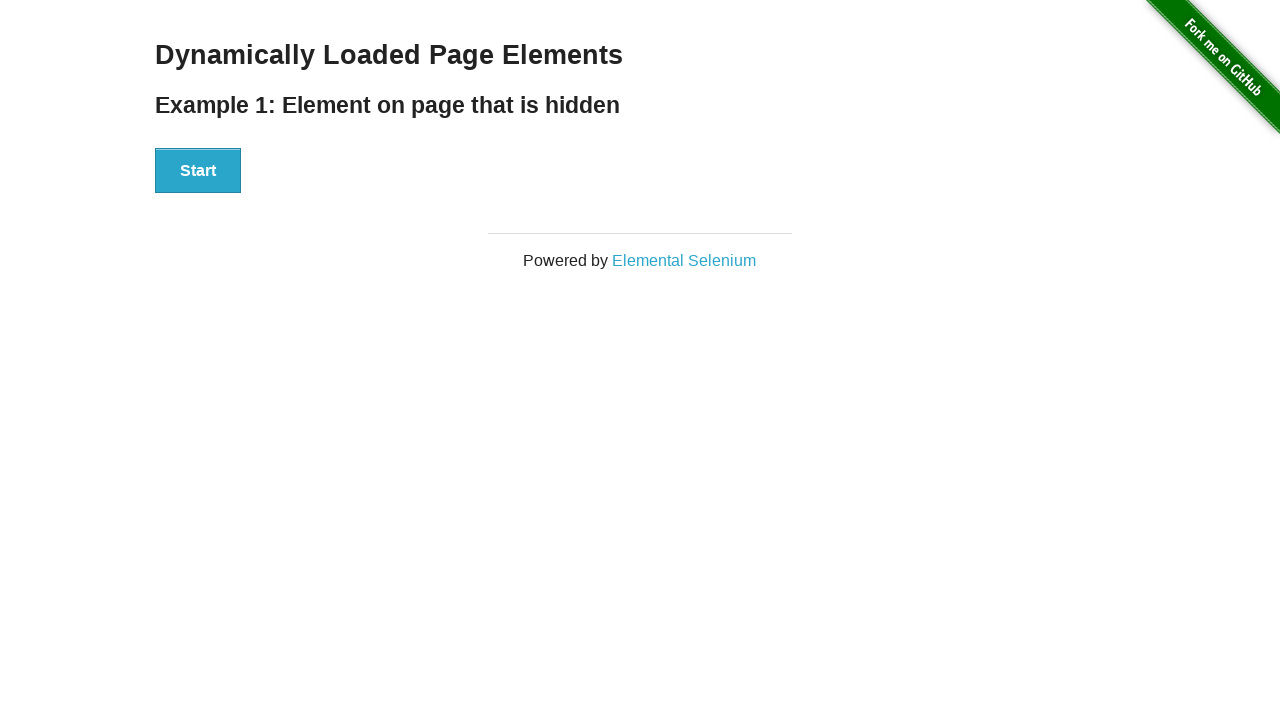

Clicked Start button to trigger dynamic loading at (198, 171) on xpath=//button[text()='Start']
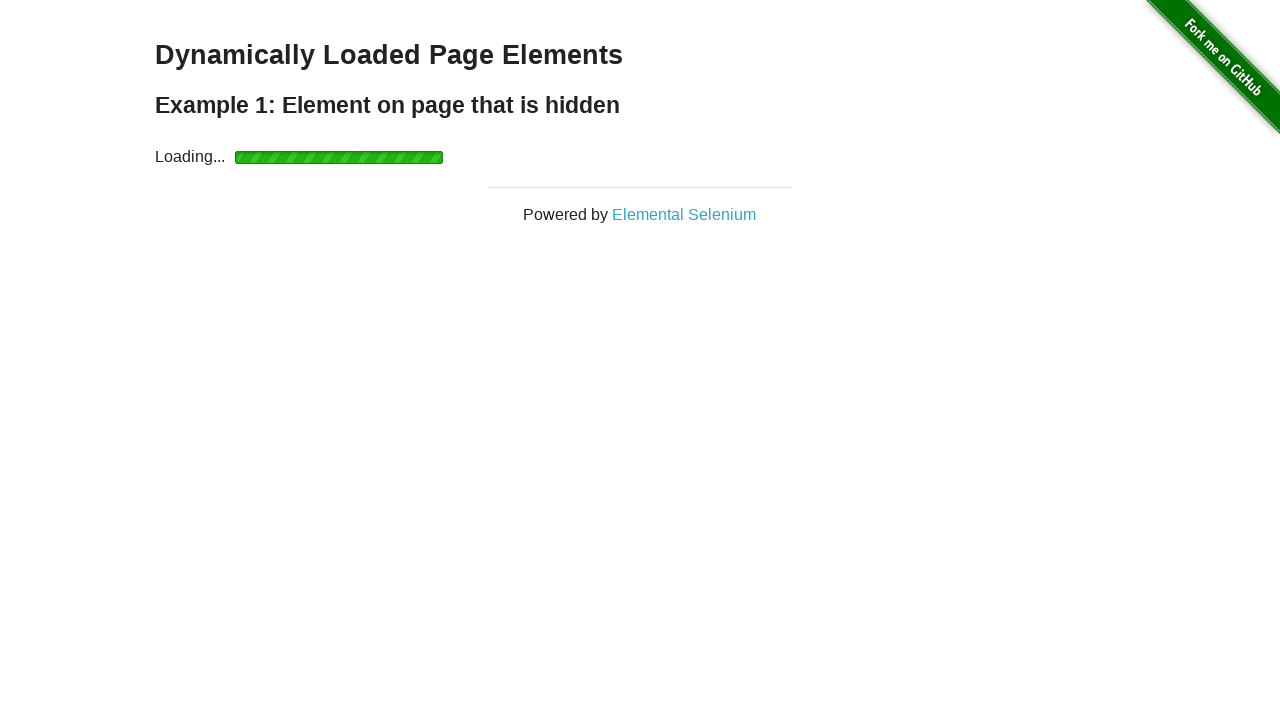

Dynamically loaded content appeared
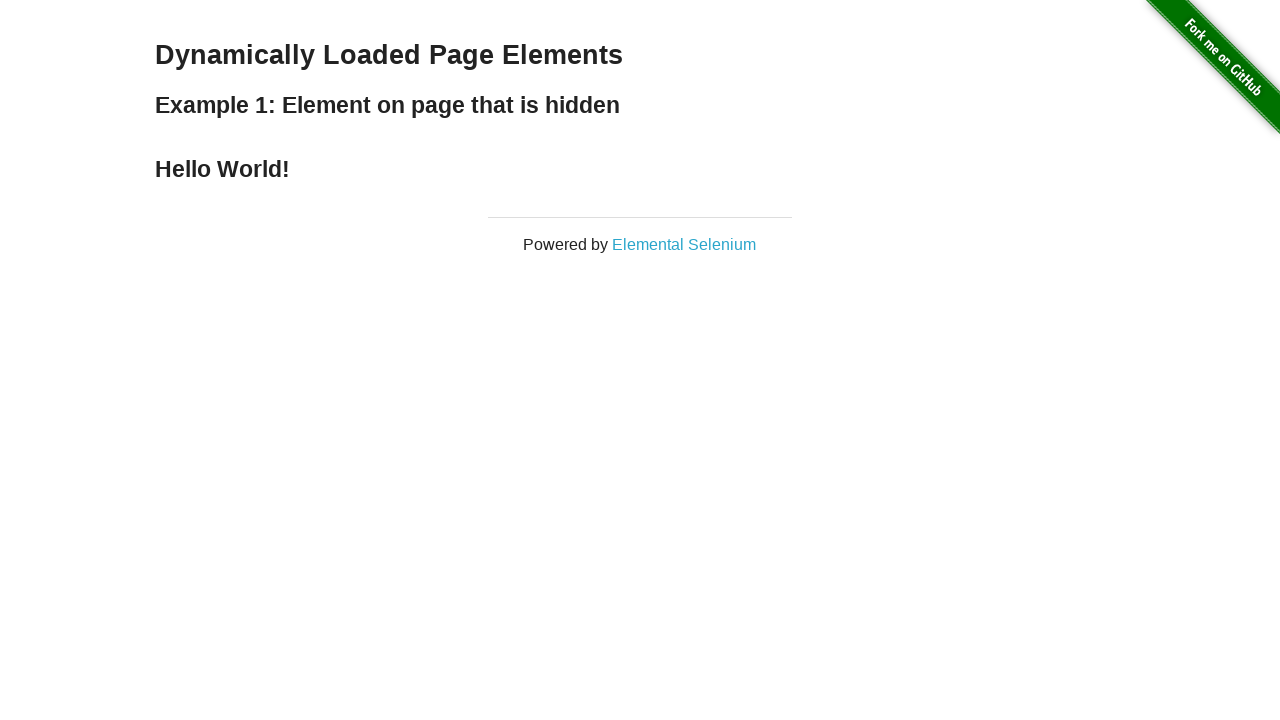

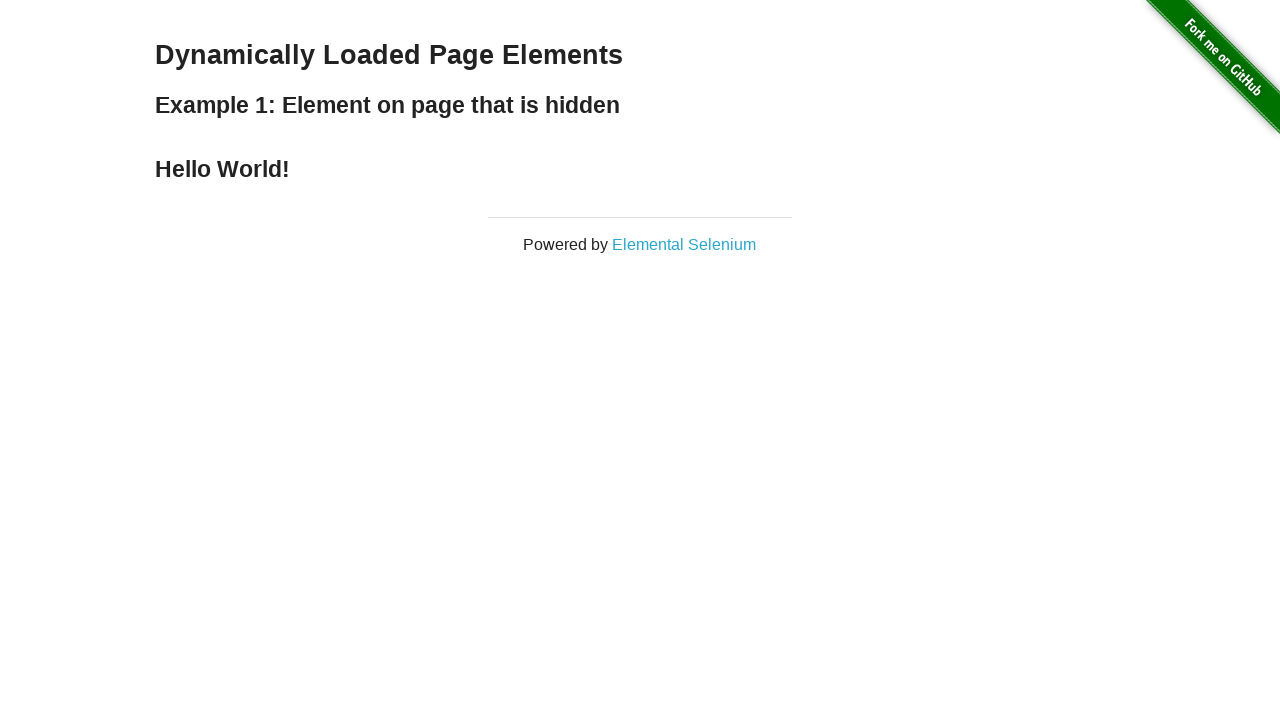